Verifies that the product store title link is displayed on the homepage

Starting URL: https://www.demoblaze.com

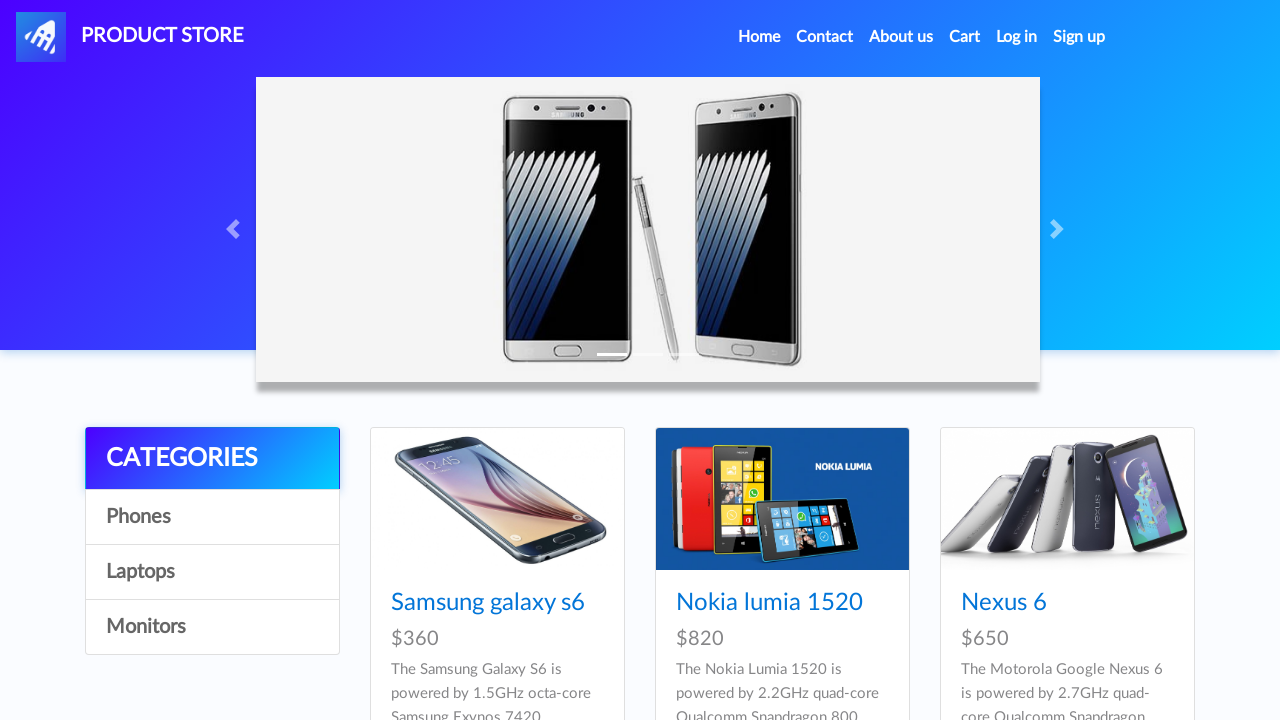

Waited for PRODUCT STORE title link to be visible on homepage
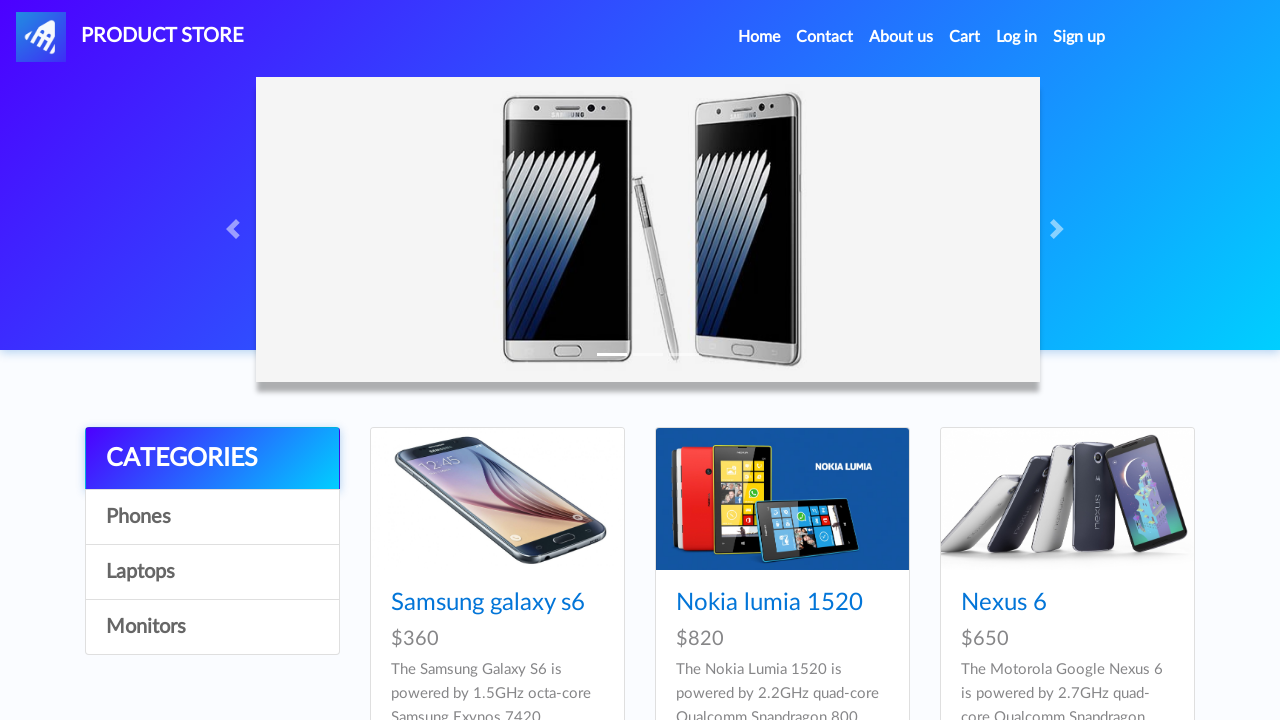

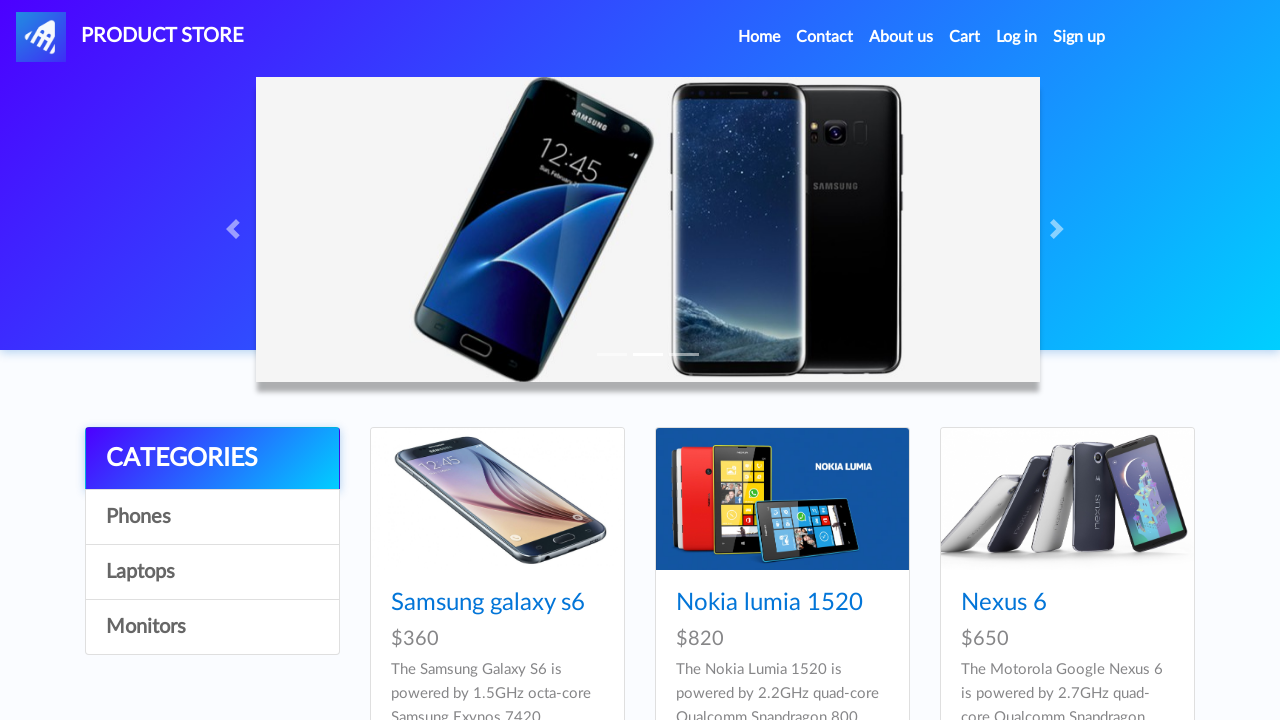